Tests browser window resizing functionality by maximizing the window and then setting it to specific dimensions (500x900 pixels)

Starting URL: https://www.cowin.gov.in/

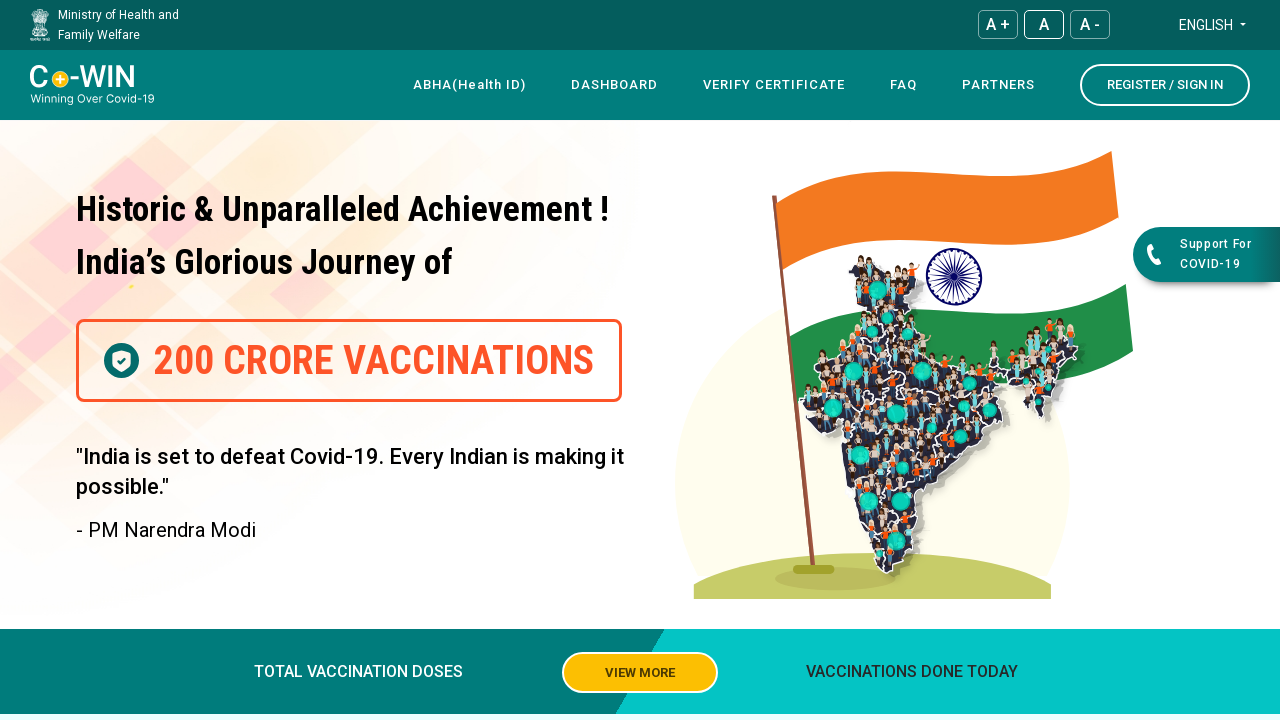

Maximized browser window to 1920x1080 pixels
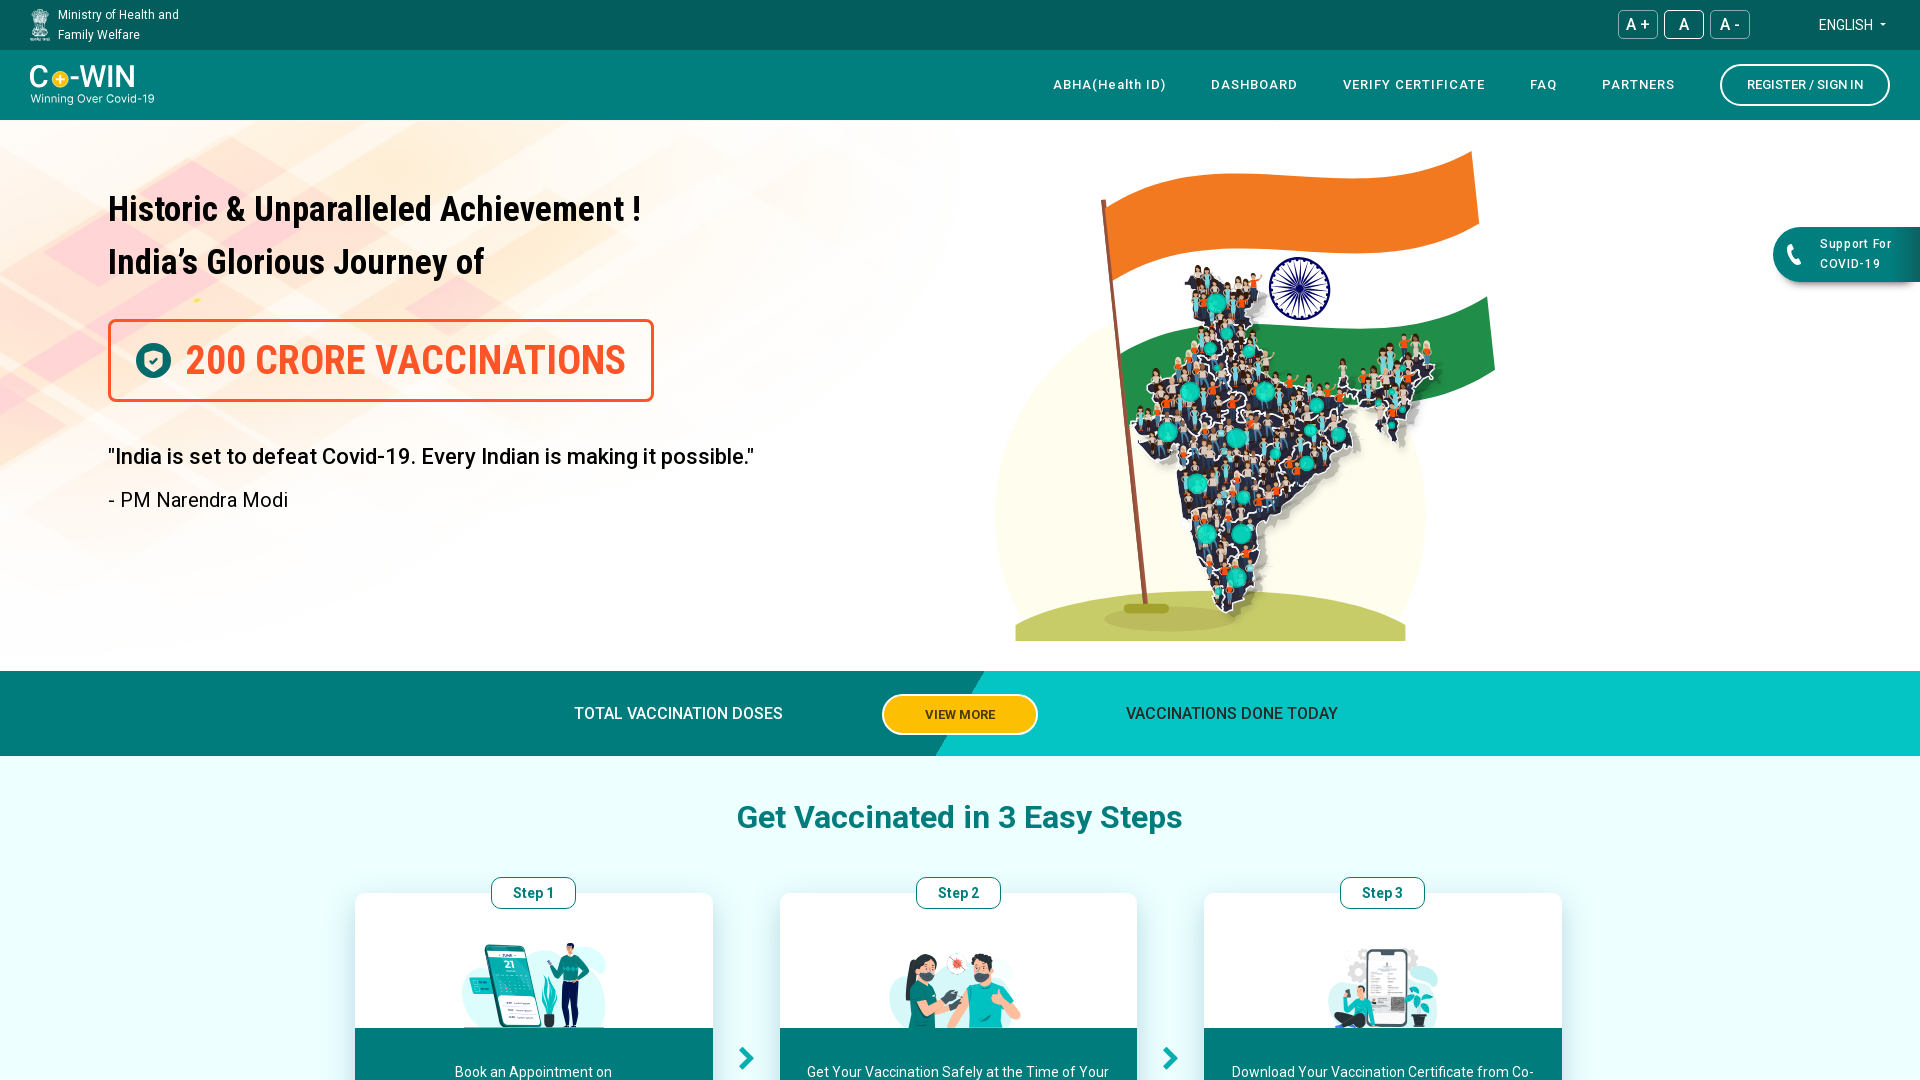

Resized browser window to 500x900 pixels
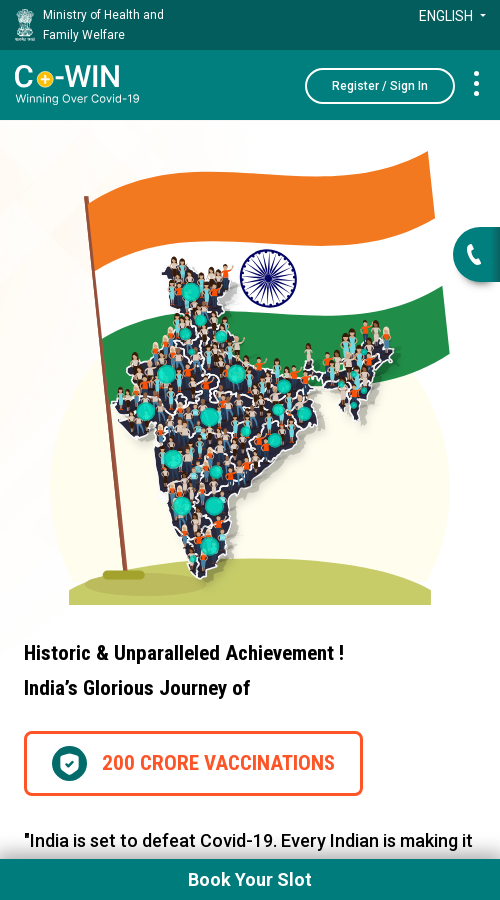

Waited 1 second to observe the resize effect
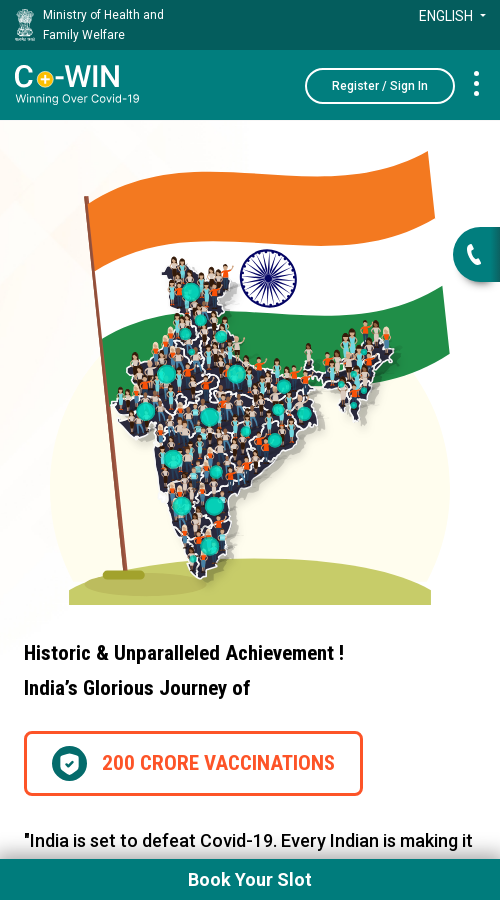

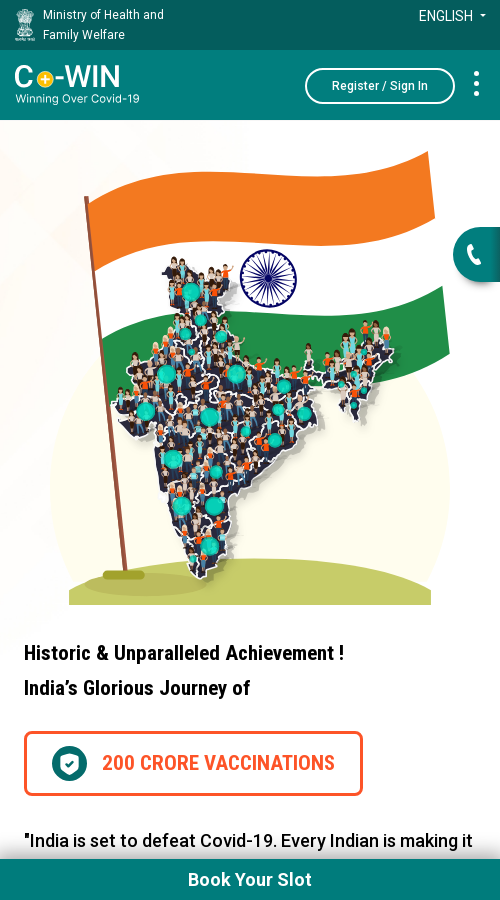